Tests the Add/Remove Elements page by clicking the Add Element button multiple times to add elements, then clicking Delete buttons to remove some of them, verifying the UI interaction works correctly.

Starting URL: http://the-internet.herokuapp.com/

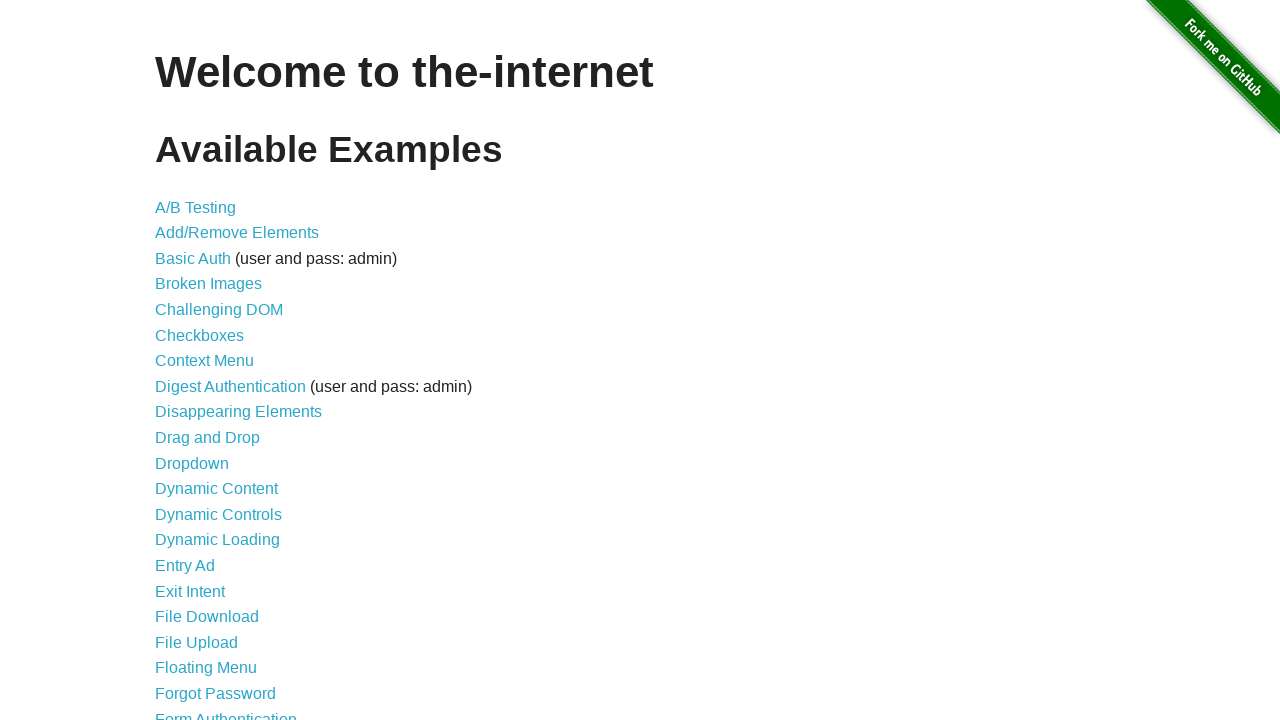

Clicked on Add/Remove Elements link from homepage at (237, 233) on text=Add/Remove Elements
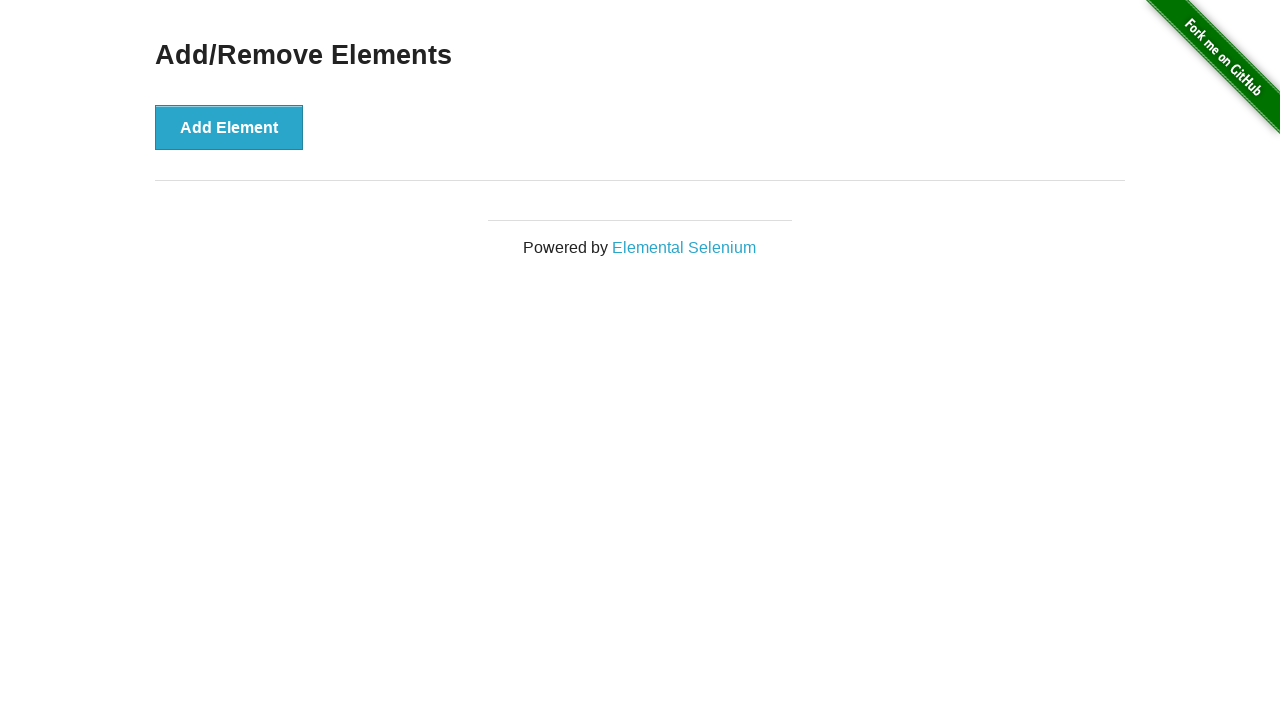

Add Element button loaded on the page
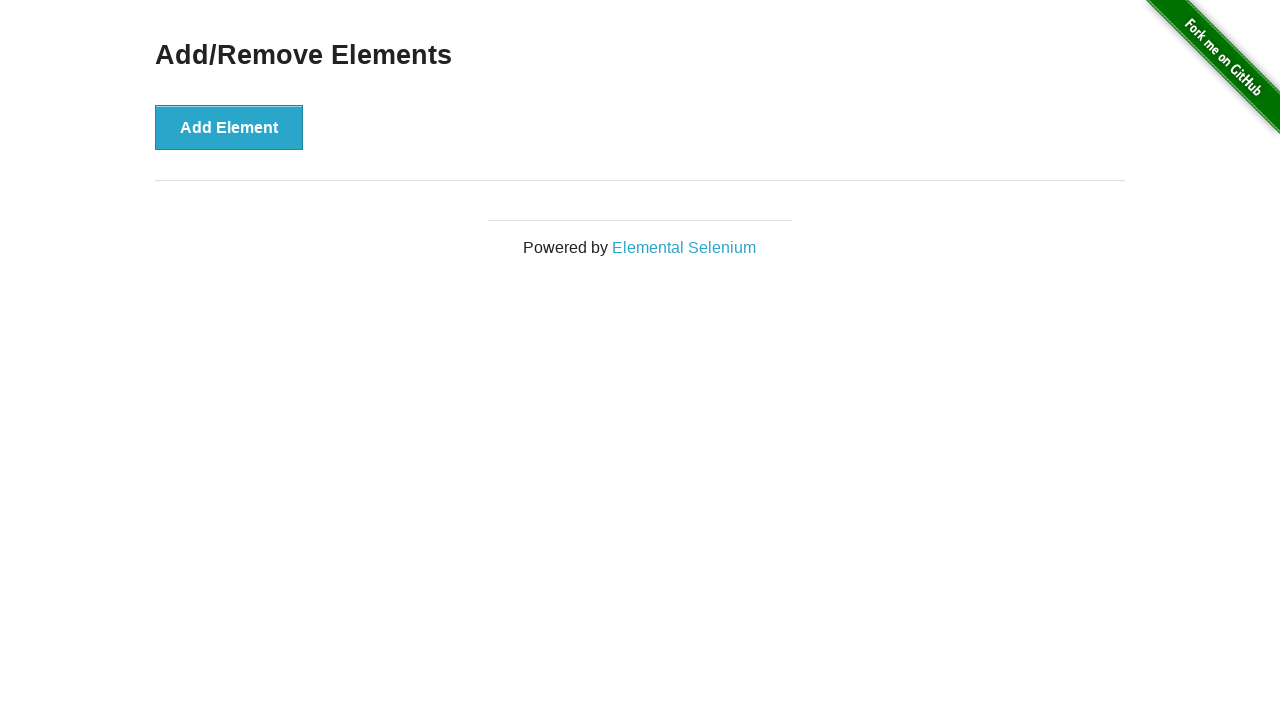

Clicked Add Element button (iteration 1 of 5) at (229, 127) on xpath=//button[text()='Add Element']
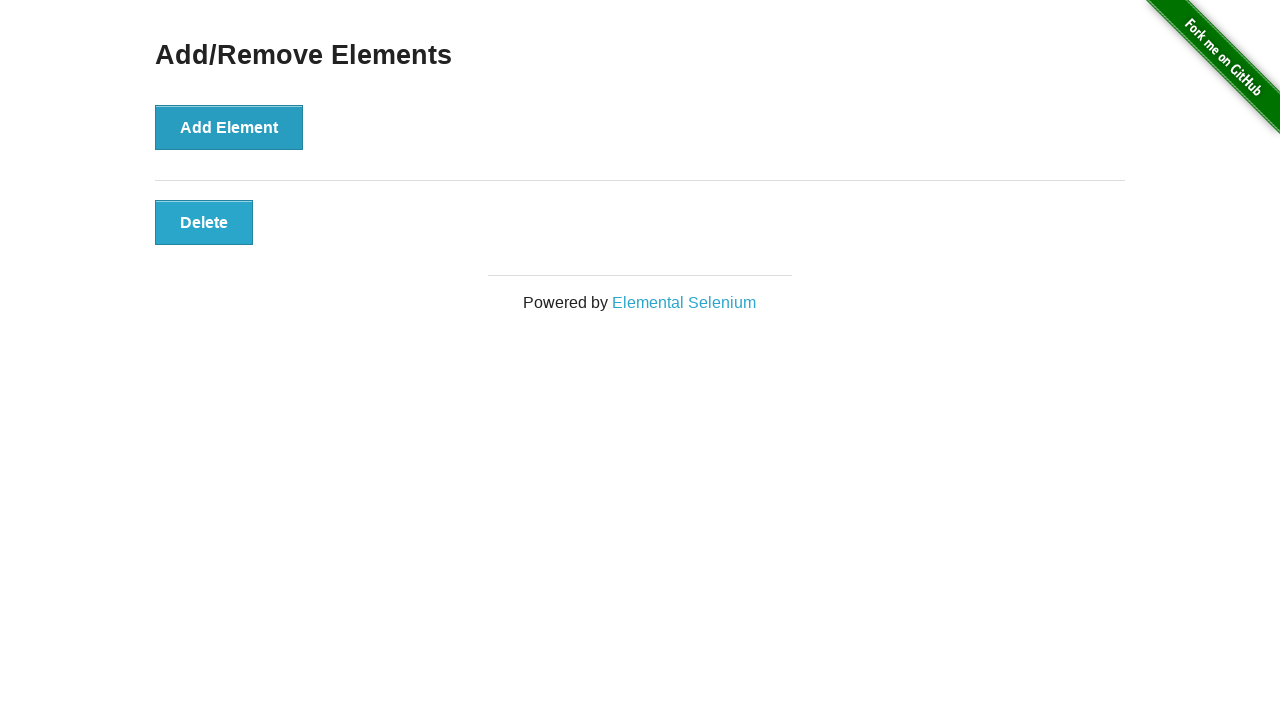

Clicked Add Element button (iteration 2 of 5) at (229, 127) on xpath=//button[text()='Add Element']
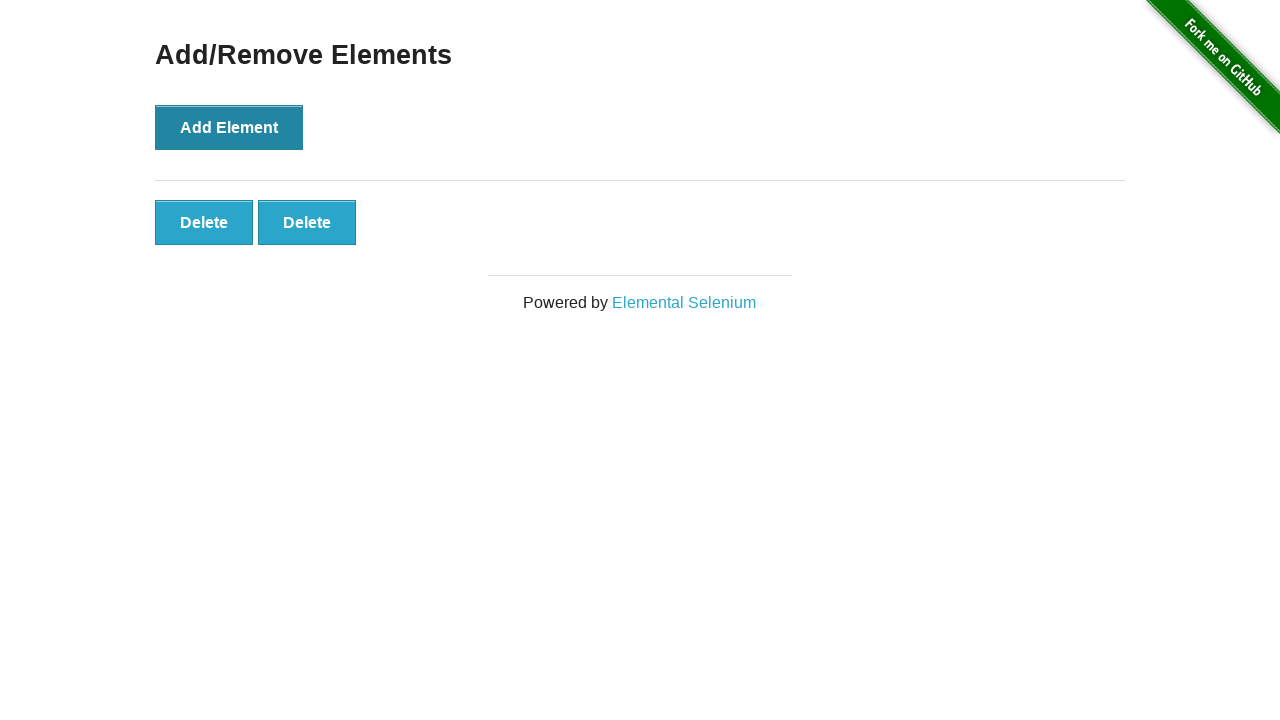

Clicked Add Element button (iteration 3 of 5) at (229, 127) on xpath=//button[text()='Add Element']
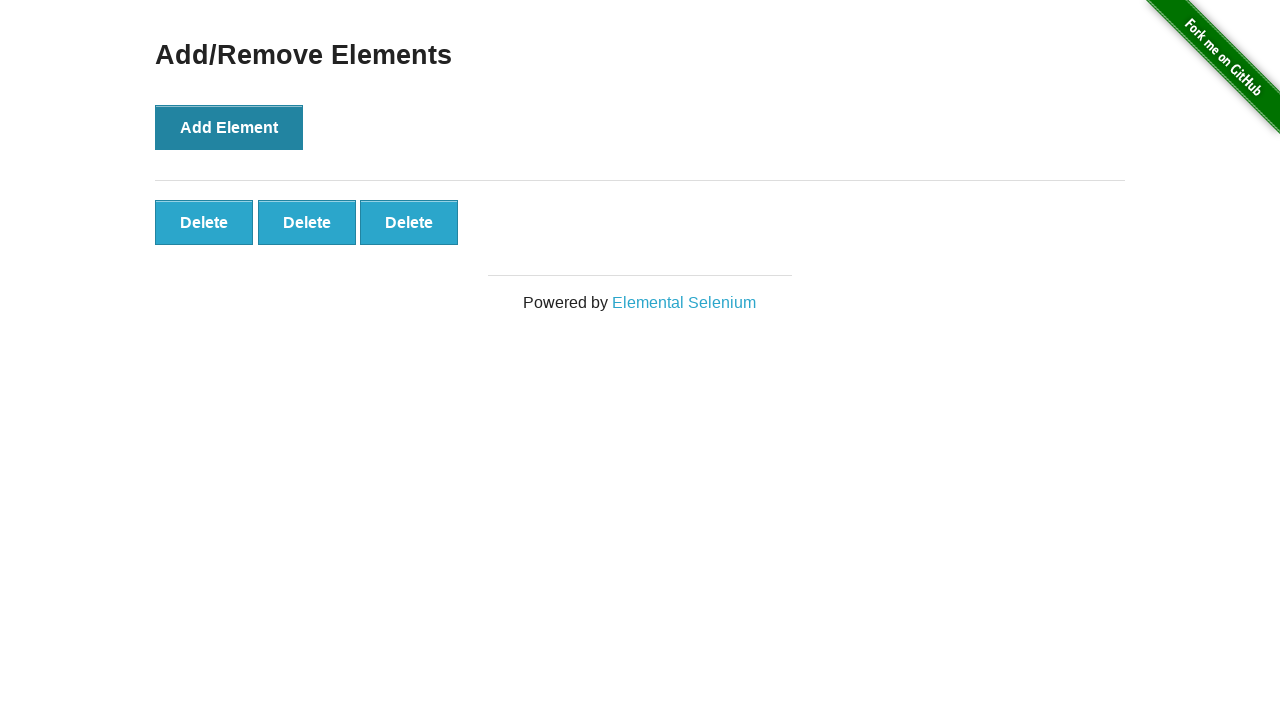

Clicked Add Element button (iteration 4 of 5) at (229, 127) on xpath=//button[text()='Add Element']
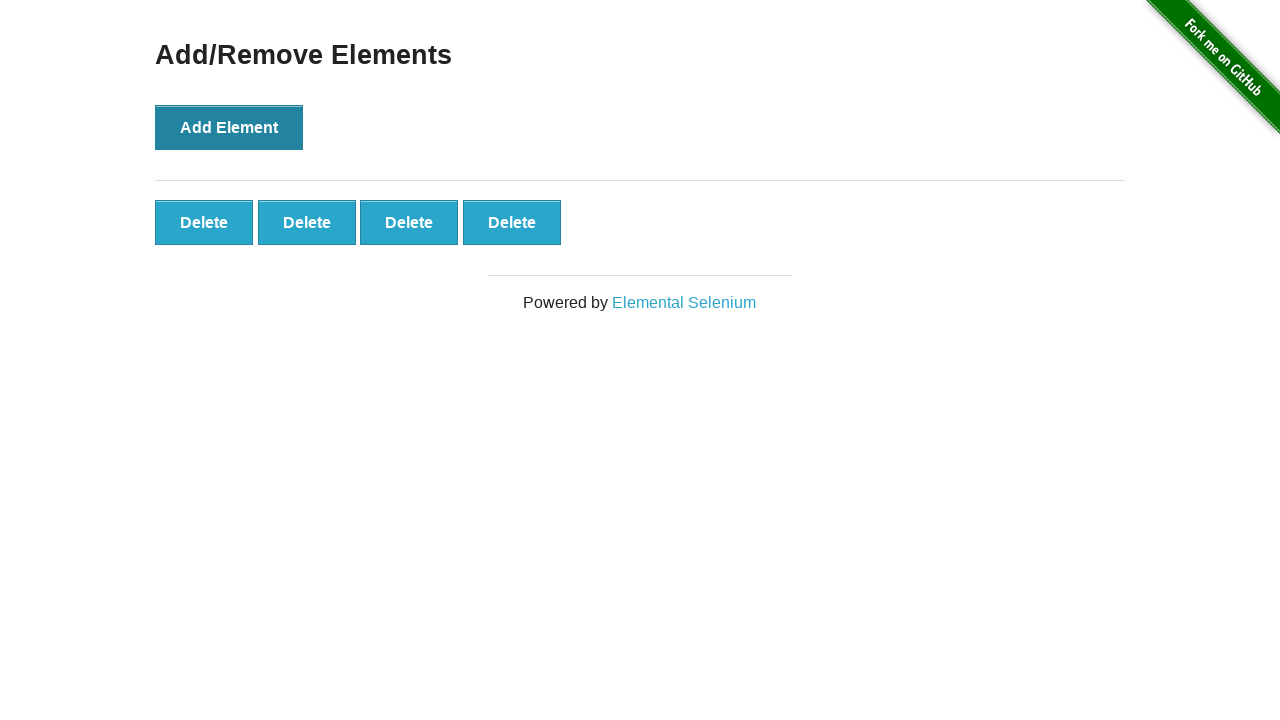

Clicked Add Element button (iteration 5 of 5) at (229, 127) on xpath=//button[text()='Add Element']
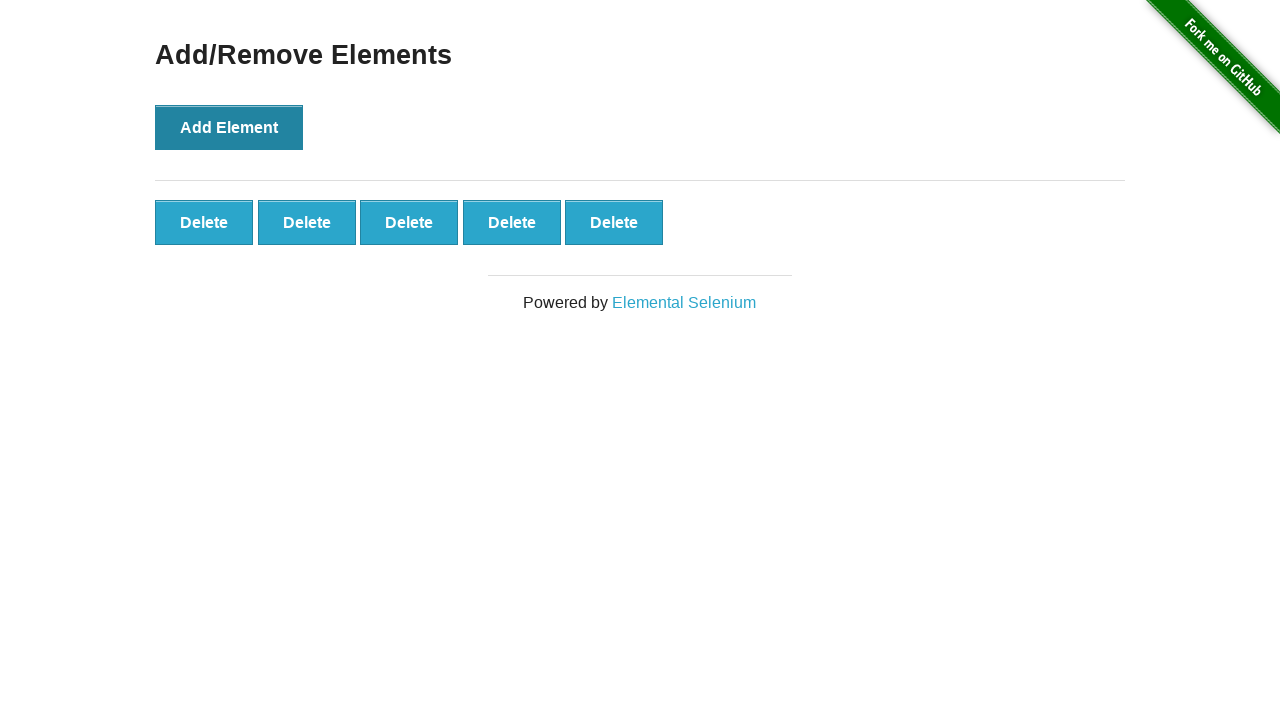

Elements were successfully added to the page
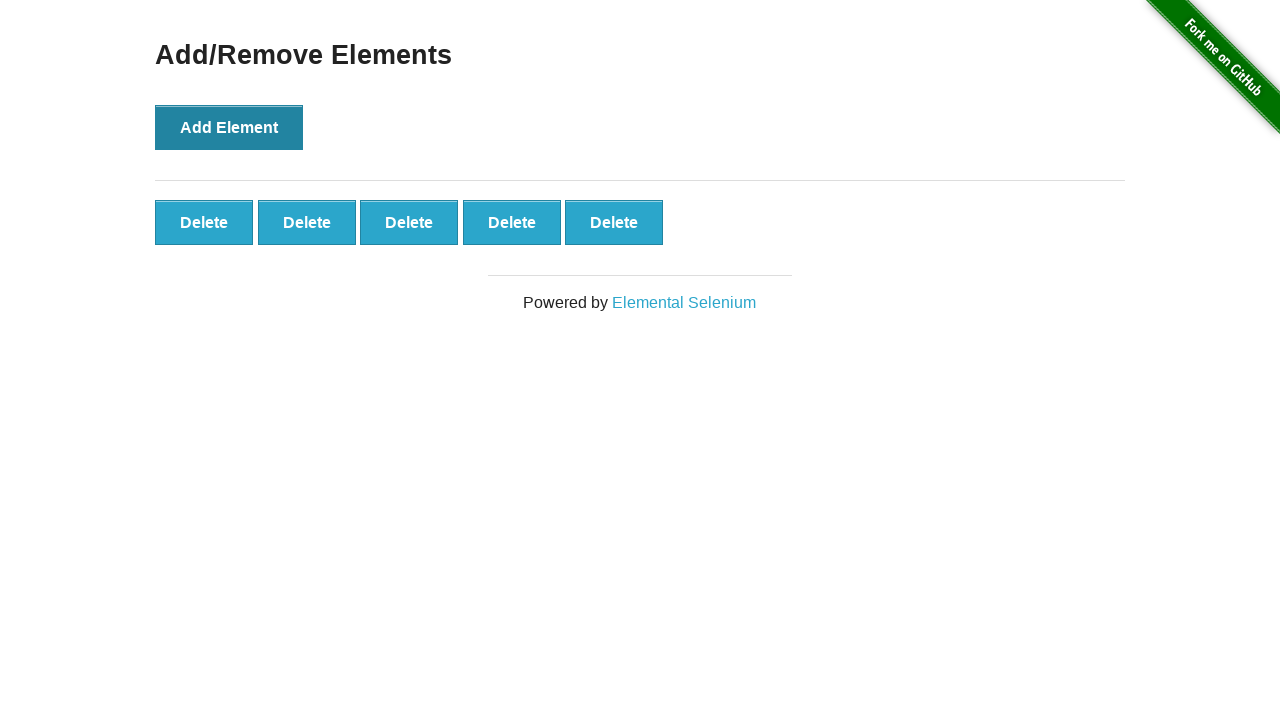

Clicked Delete button to remove element (iteration 1 of 3) at (204, 222) on .added-manually >> nth=0
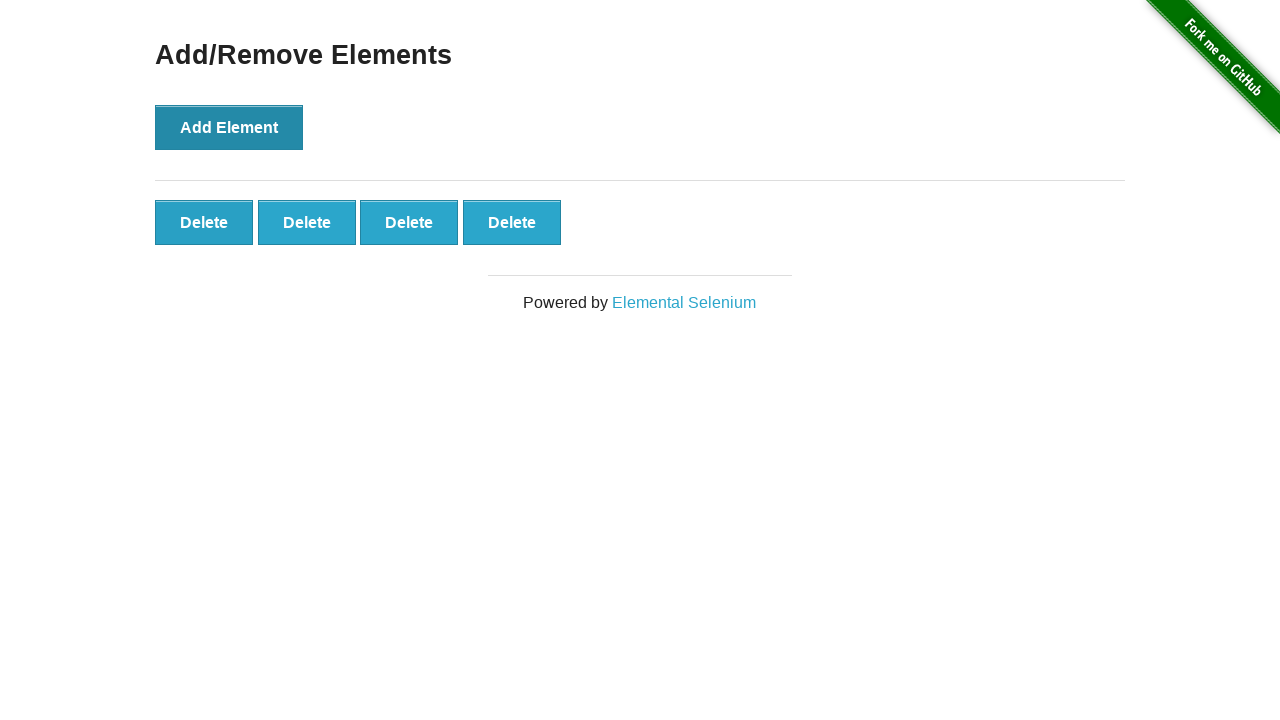

Clicked Delete button to remove element (iteration 2 of 3) at (204, 222) on .added-manually >> nth=0
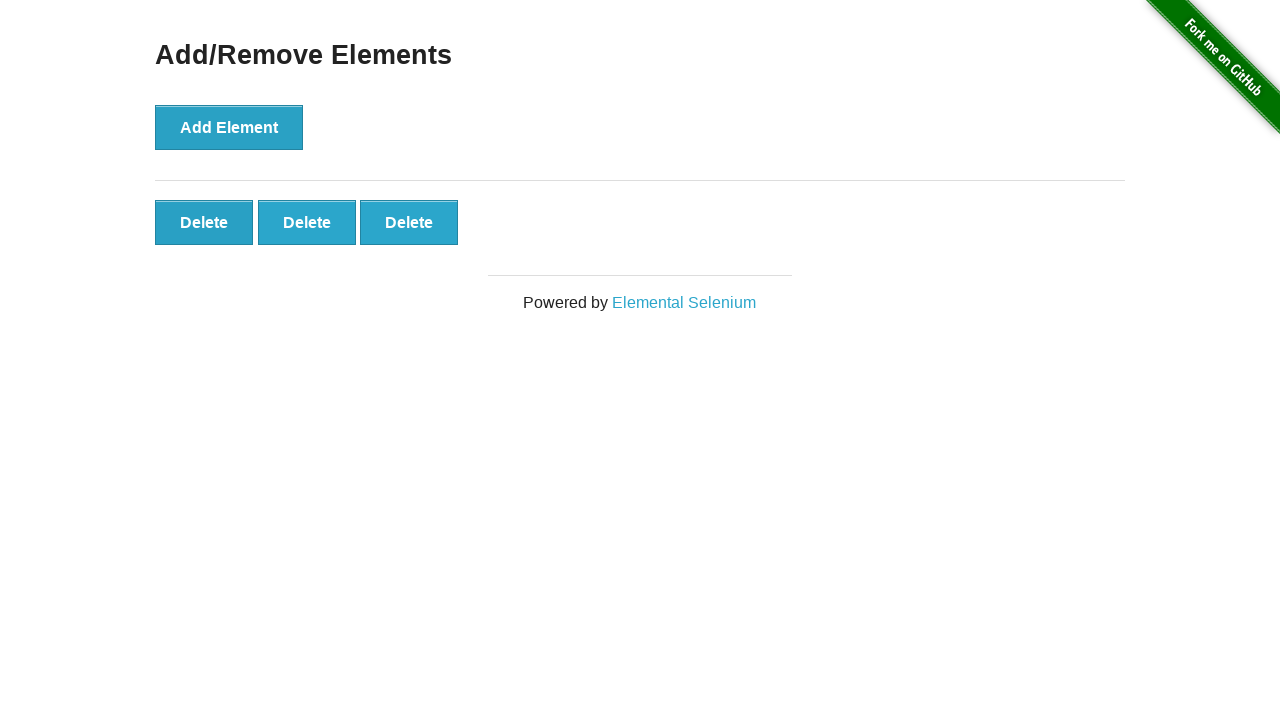

Clicked Delete button to remove element (iteration 3 of 3) at (204, 222) on .added-manually >> nth=0
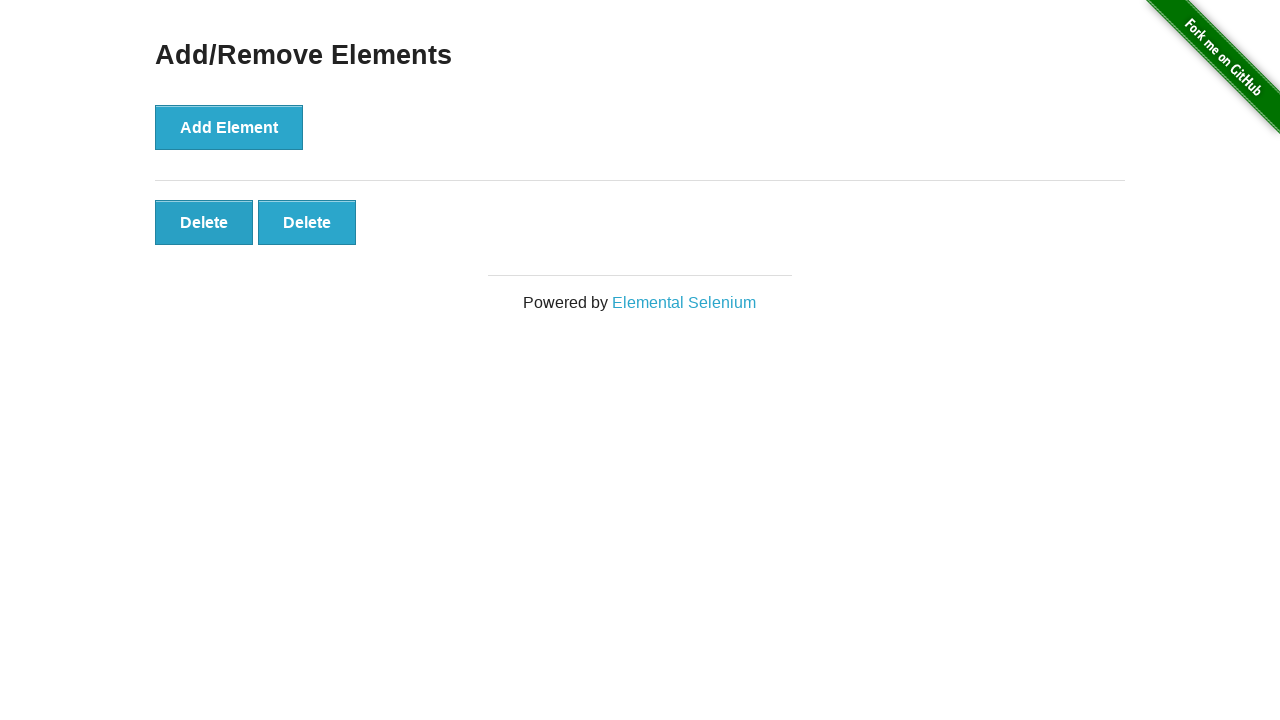

Final state of page after removing elements
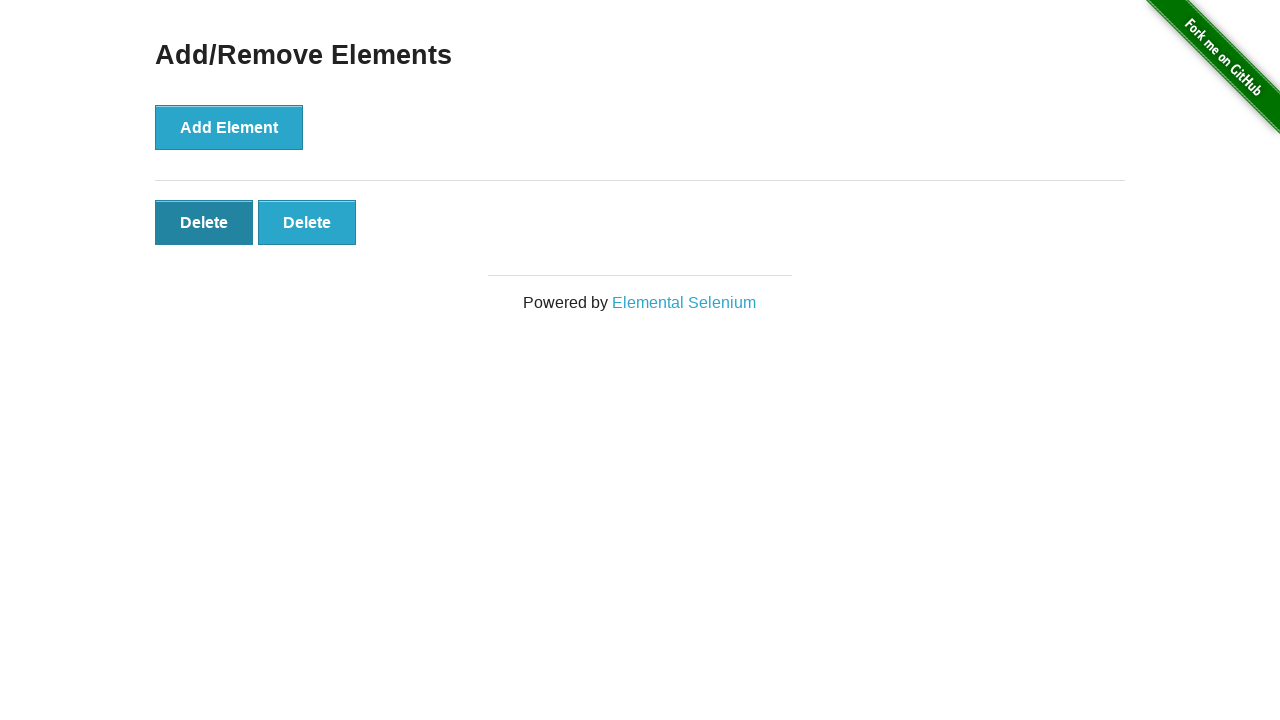

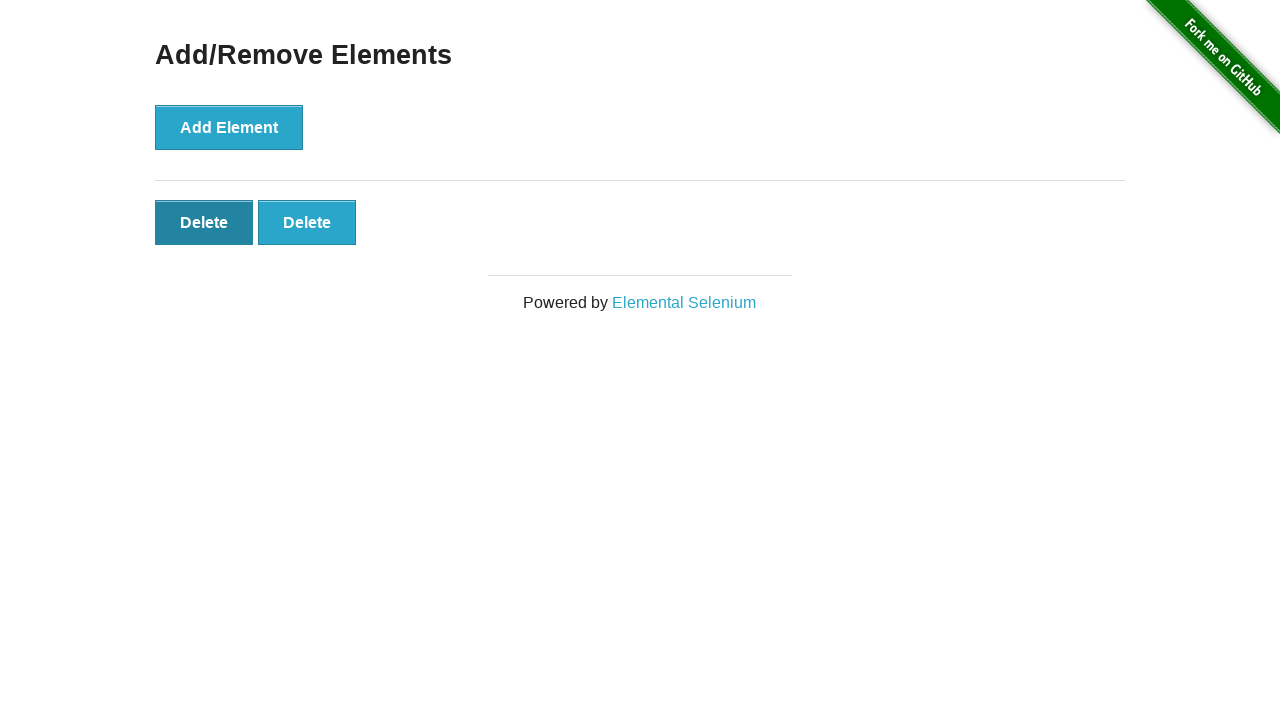